Navigates to the omayo blogspot test page and waits for it to load. This appears to be a basic setup for file upload testing.

Starting URL: http://omayo.blogspot.com/

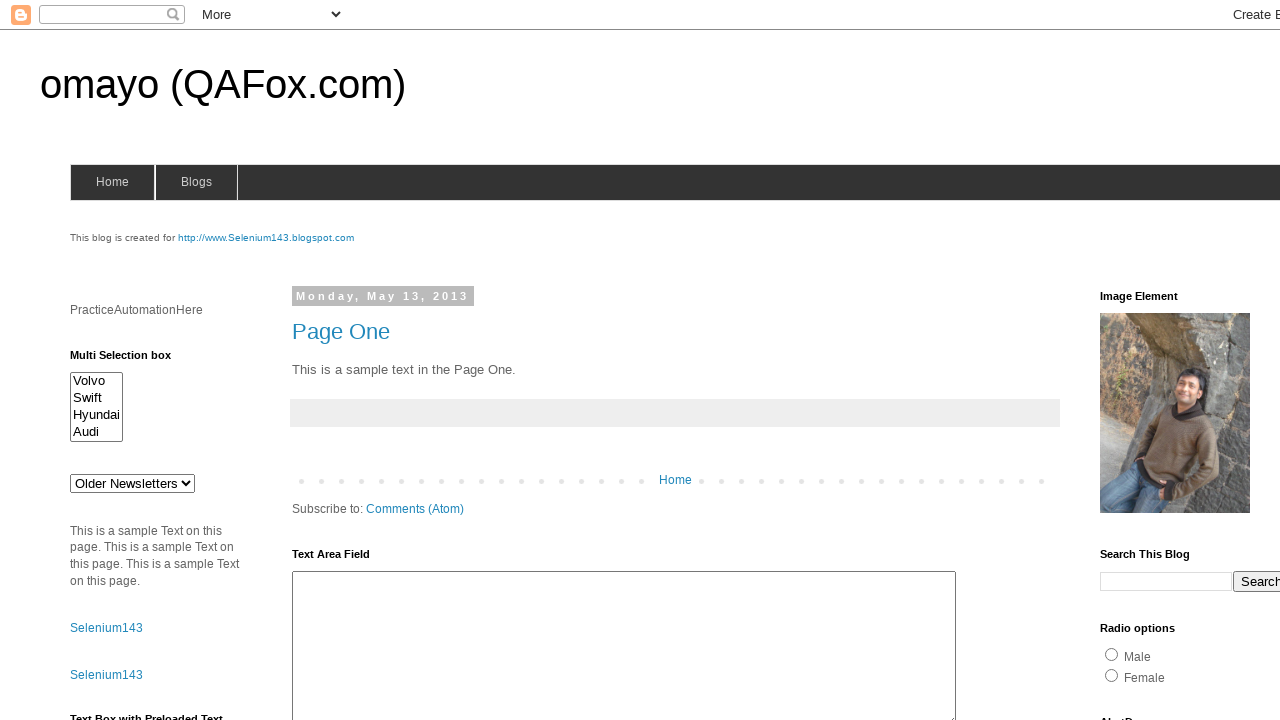

Navigated to omayo blogspot test page
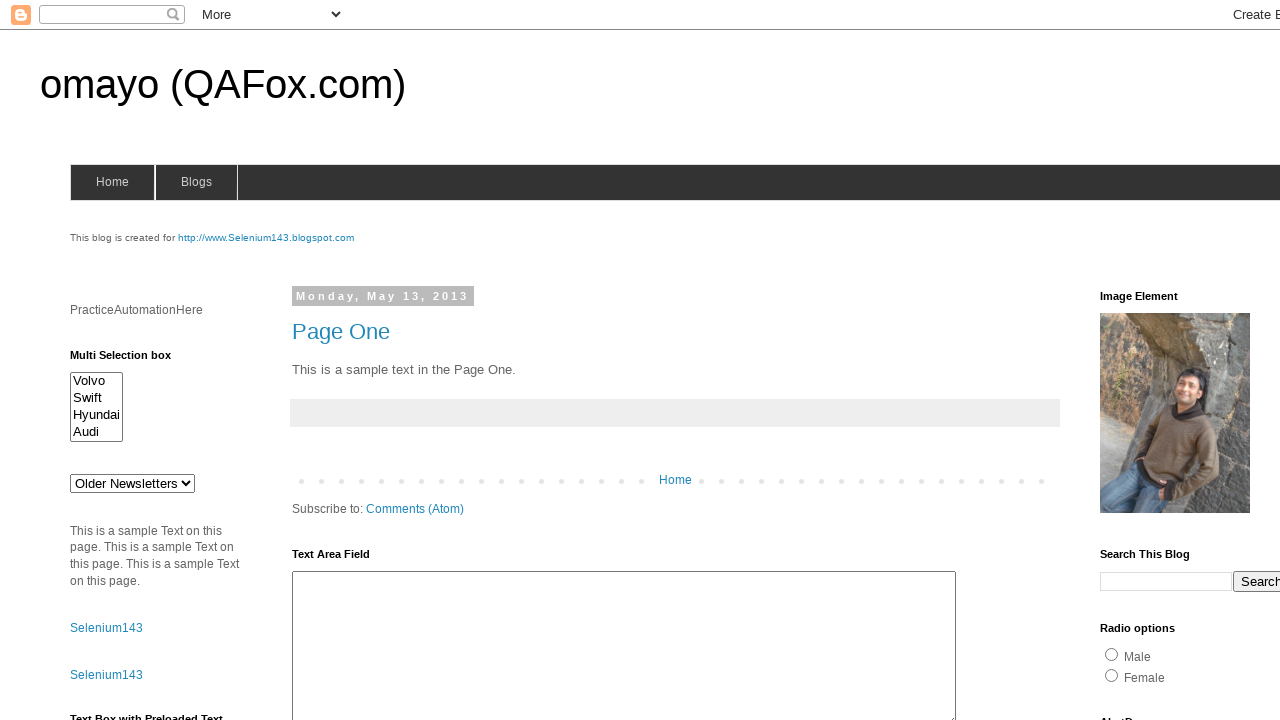

Page DOM content loaded
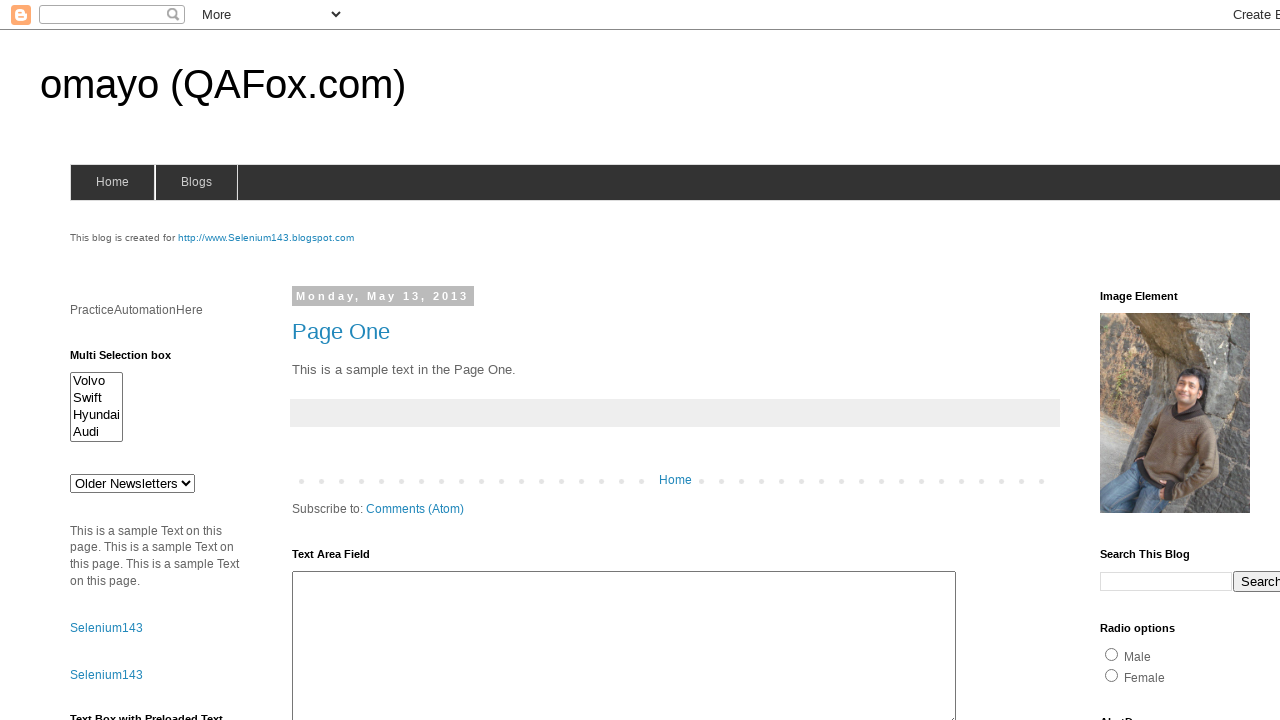

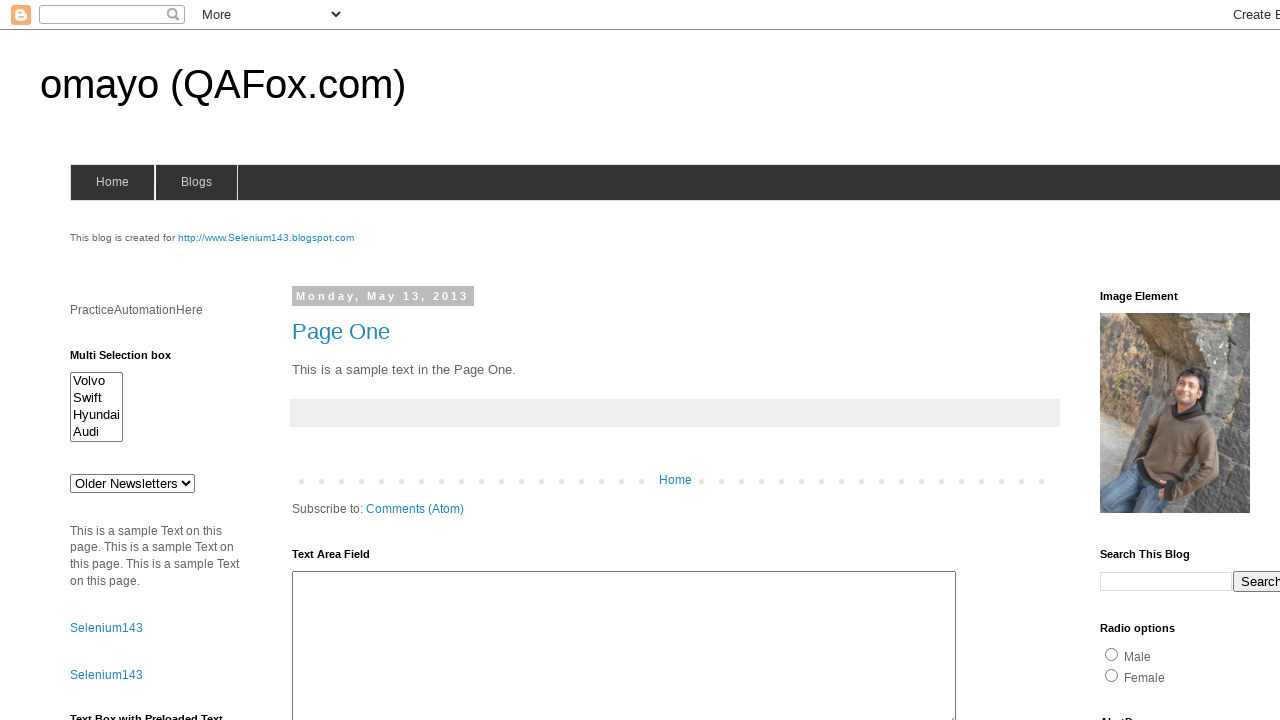